Tests window handling practice page by filling a name field and clicking a button that opens a new window

Starting URL: https://www.hyrtutorials.com/p/window-handles-practice.html

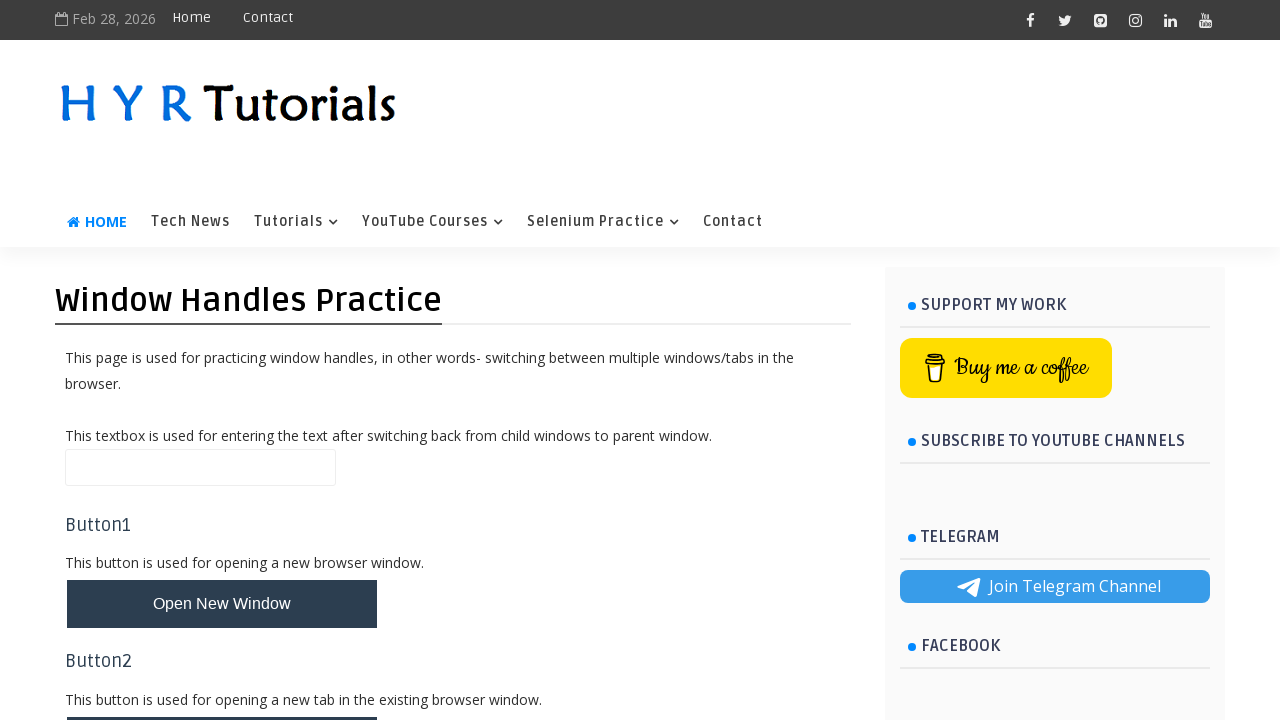

Filled name field with 'Yashwanth' on #name
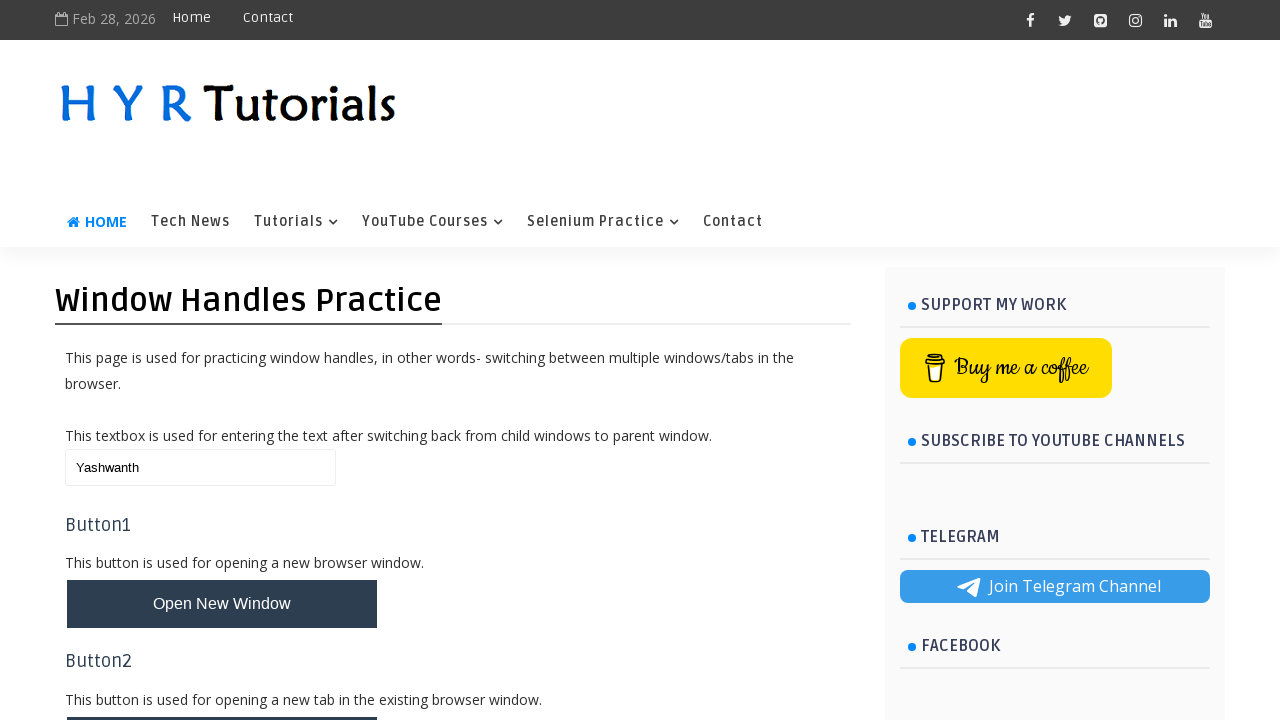

Clicked window handle button to open new window at (222, 604) on .whButtons
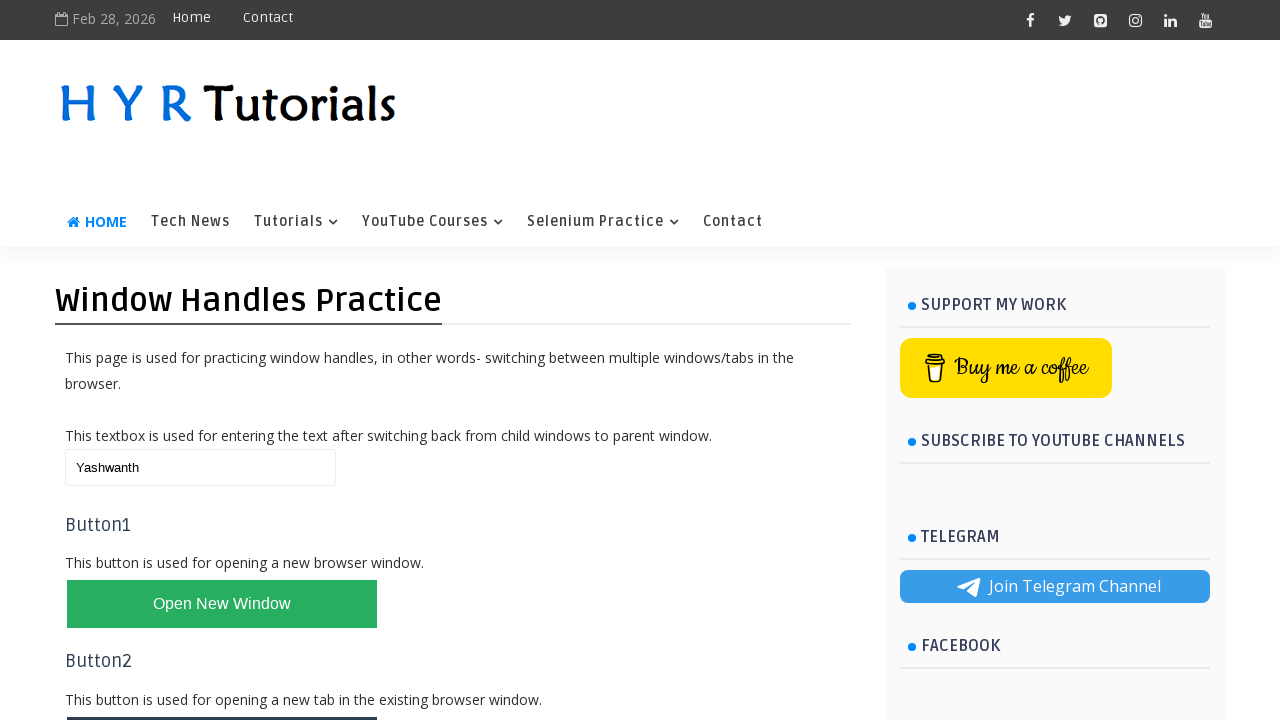

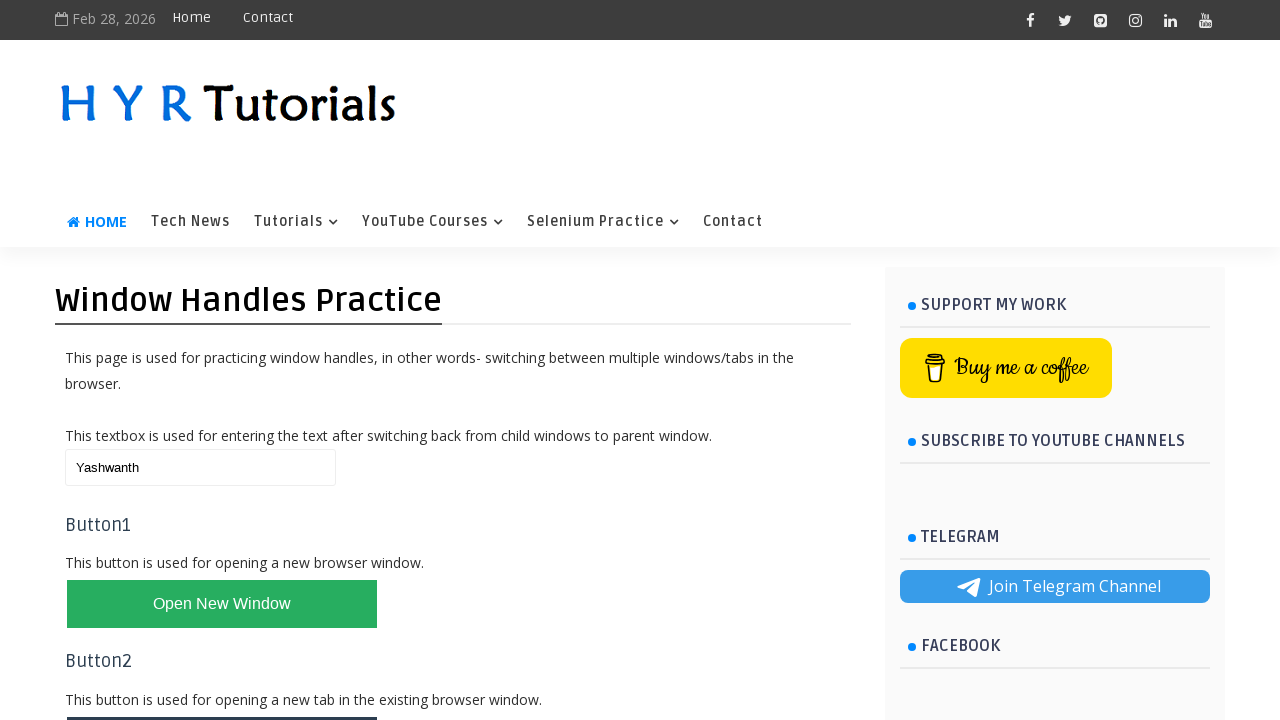